Tests registration form validation by submitting an empty form and verifying all required field error messages

Starting URL: https://alada.vn/tai-khoan/dang-ky.html

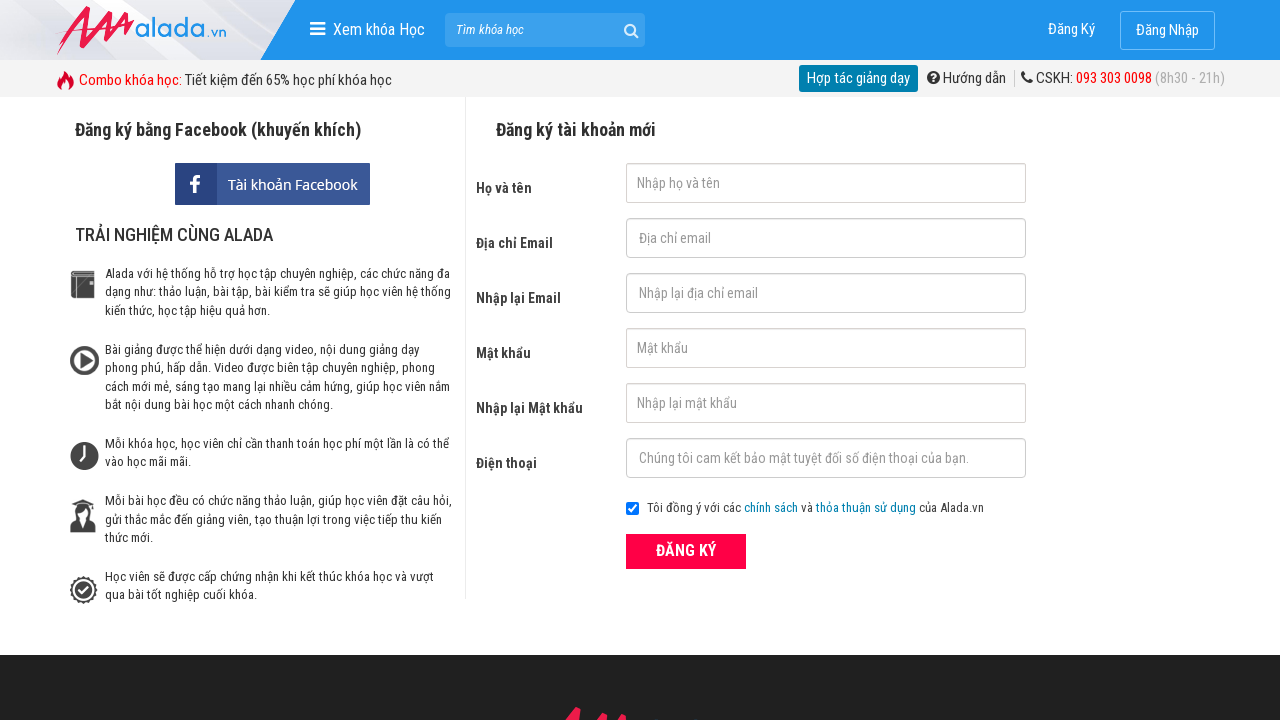

Clicked submit button without filling any fields to trigger validation at (686, 551) on button[type='submit']
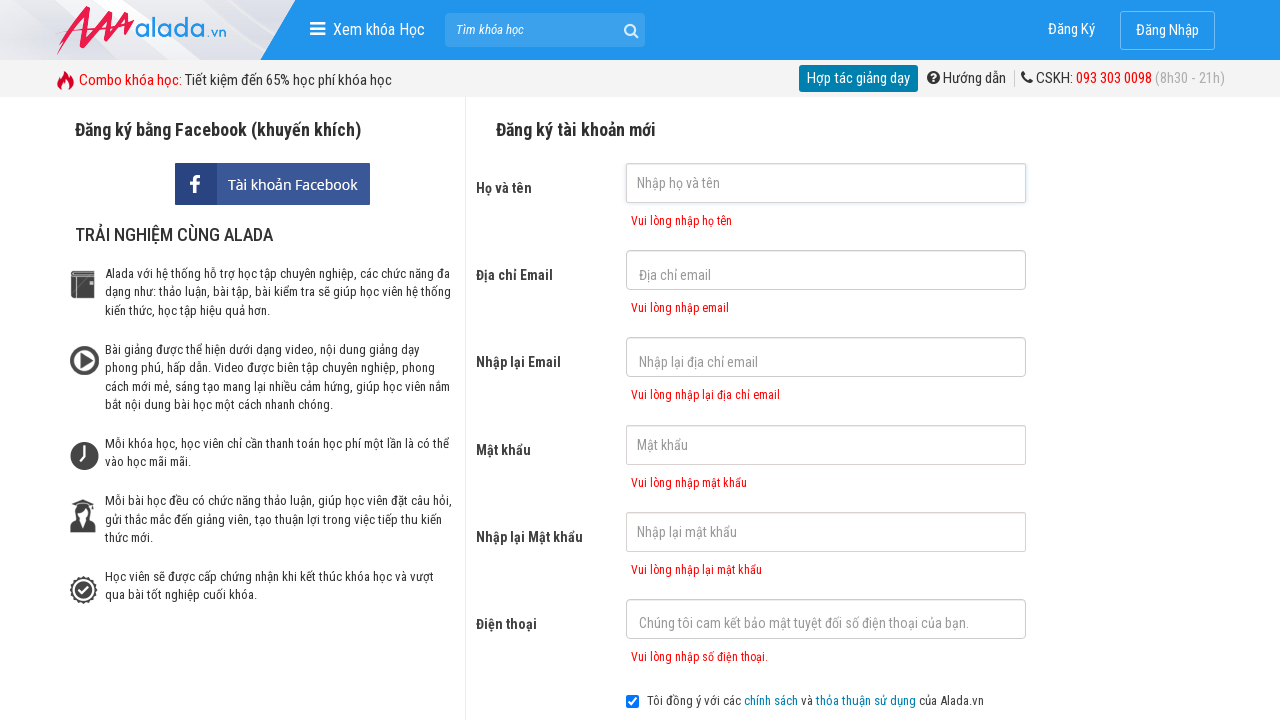

First name error message appeared
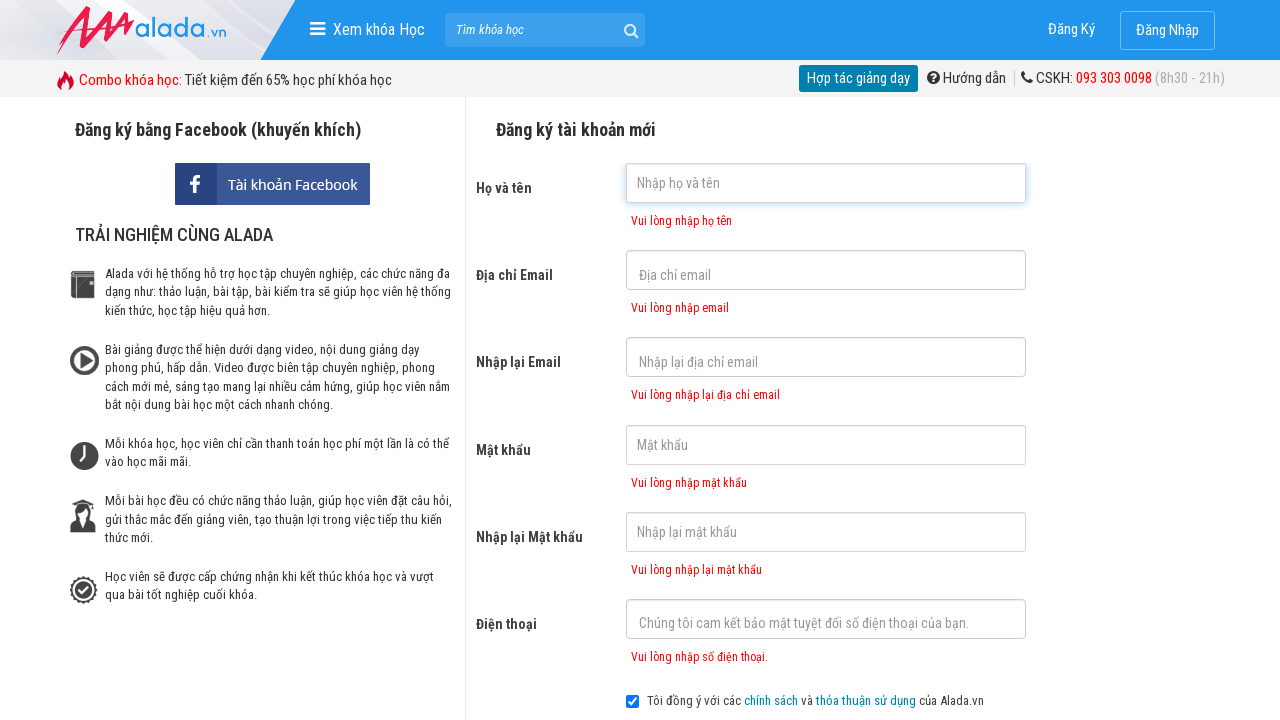

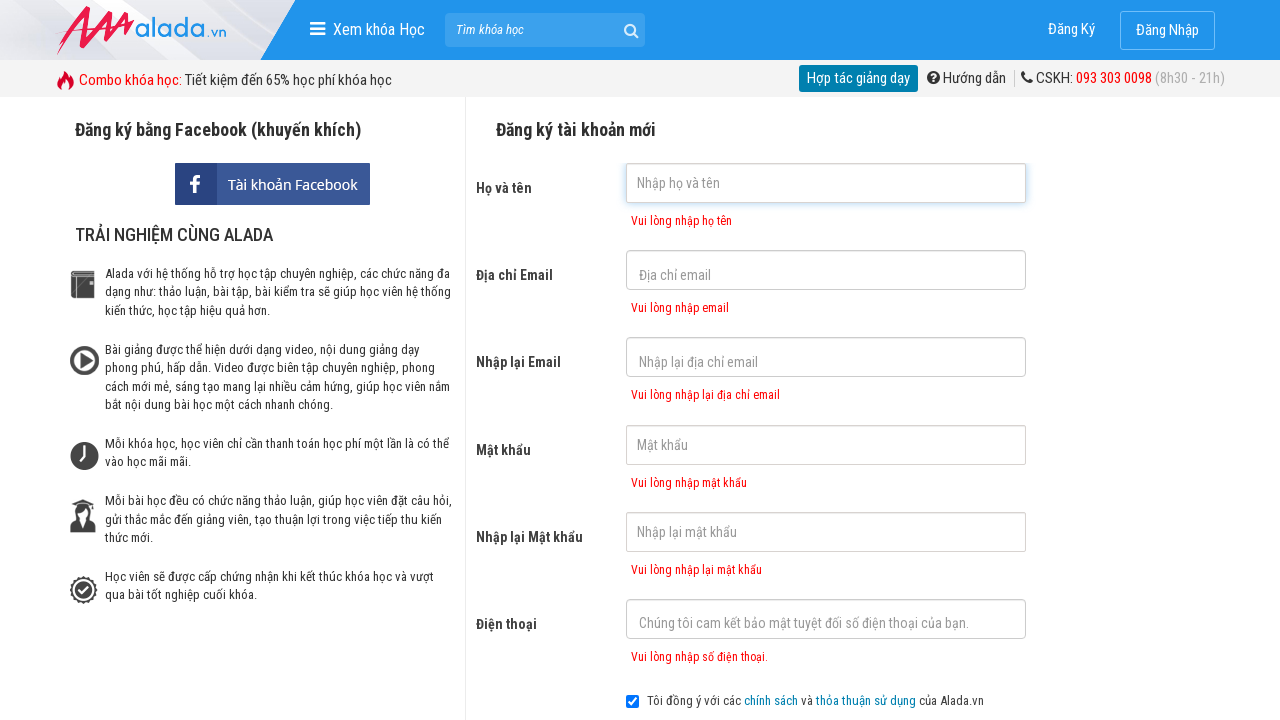